Tests checking a specific checkbox by its label and verifying all boxes are checked

Starting URL: https://the-internet.herokuapp.com/checkboxes

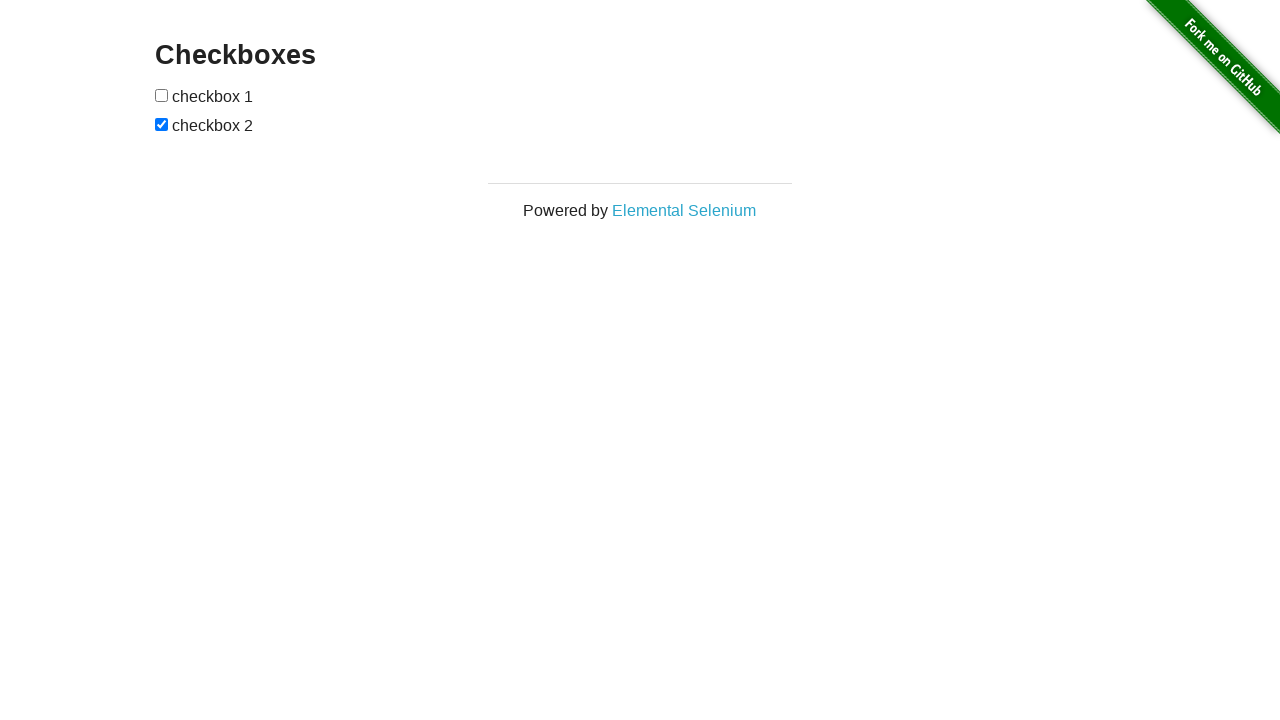

Located the first checkbox element
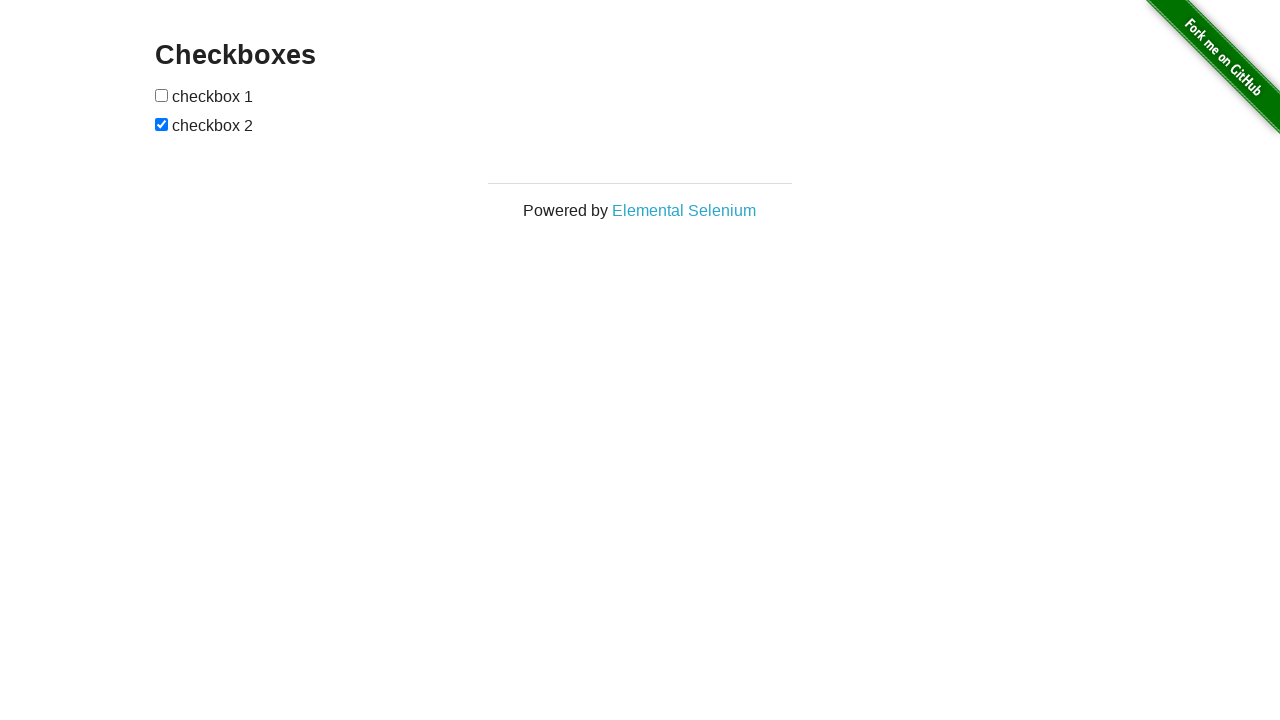

Verified that the first checkbox is not checked
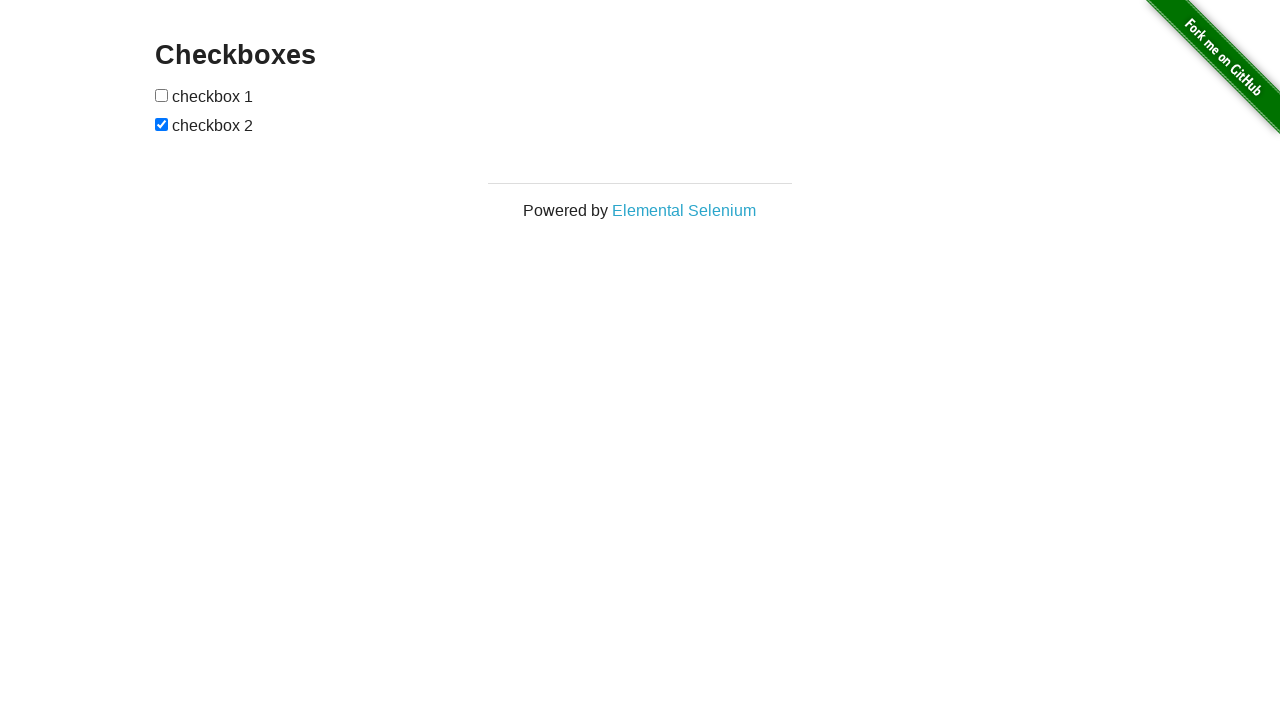

Checked the first checkbox by its label at (162, 95) on input[type='checkbox'] >> nth=0
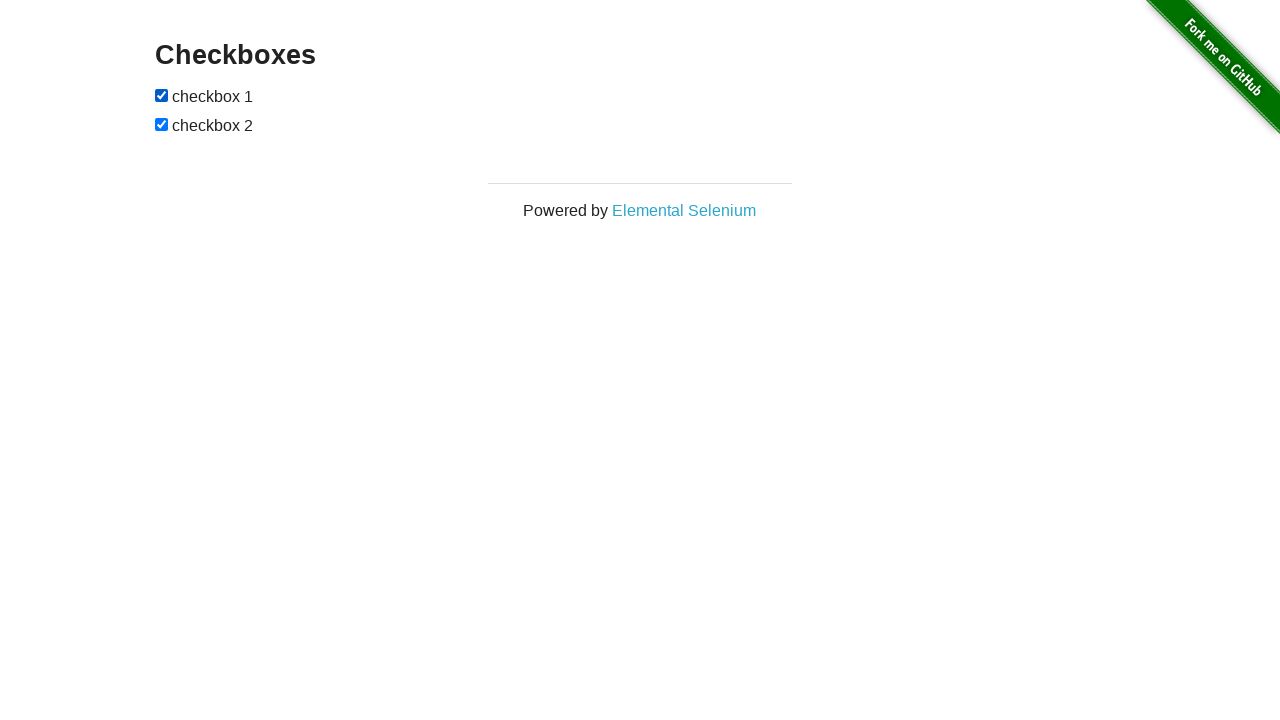

Located all checkbox elements on the page
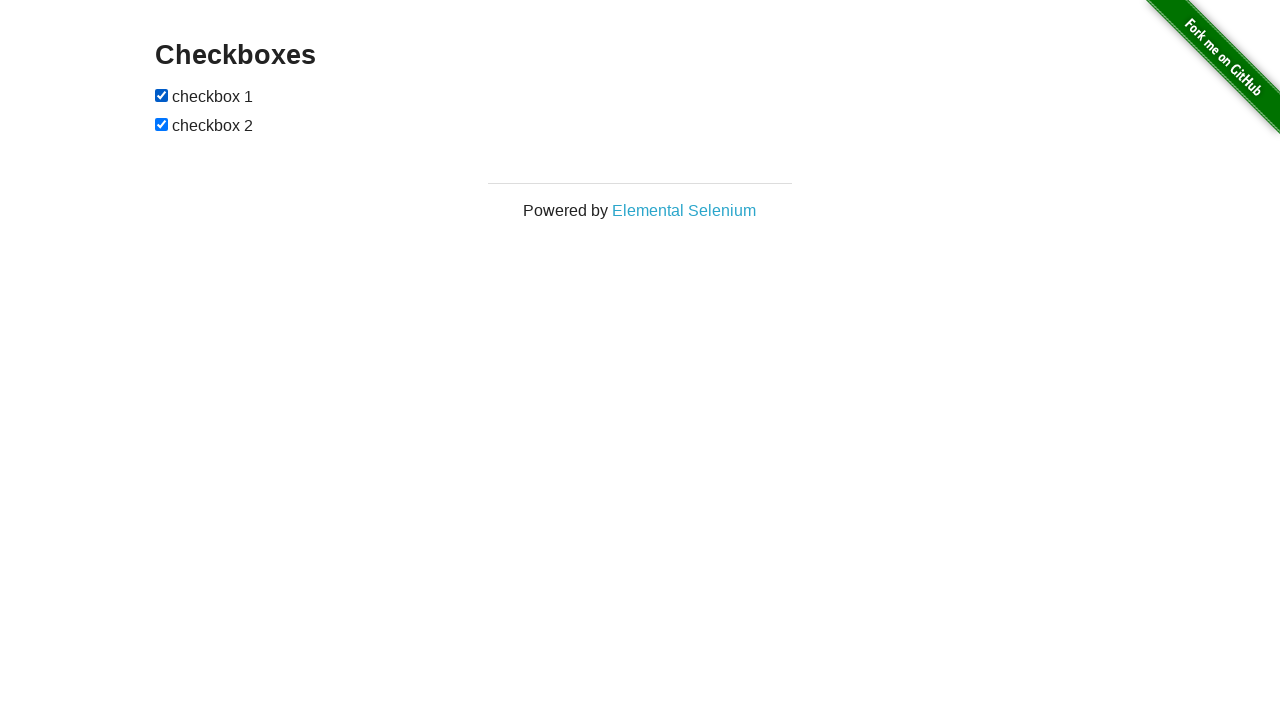

Verified that a checkbox is checked
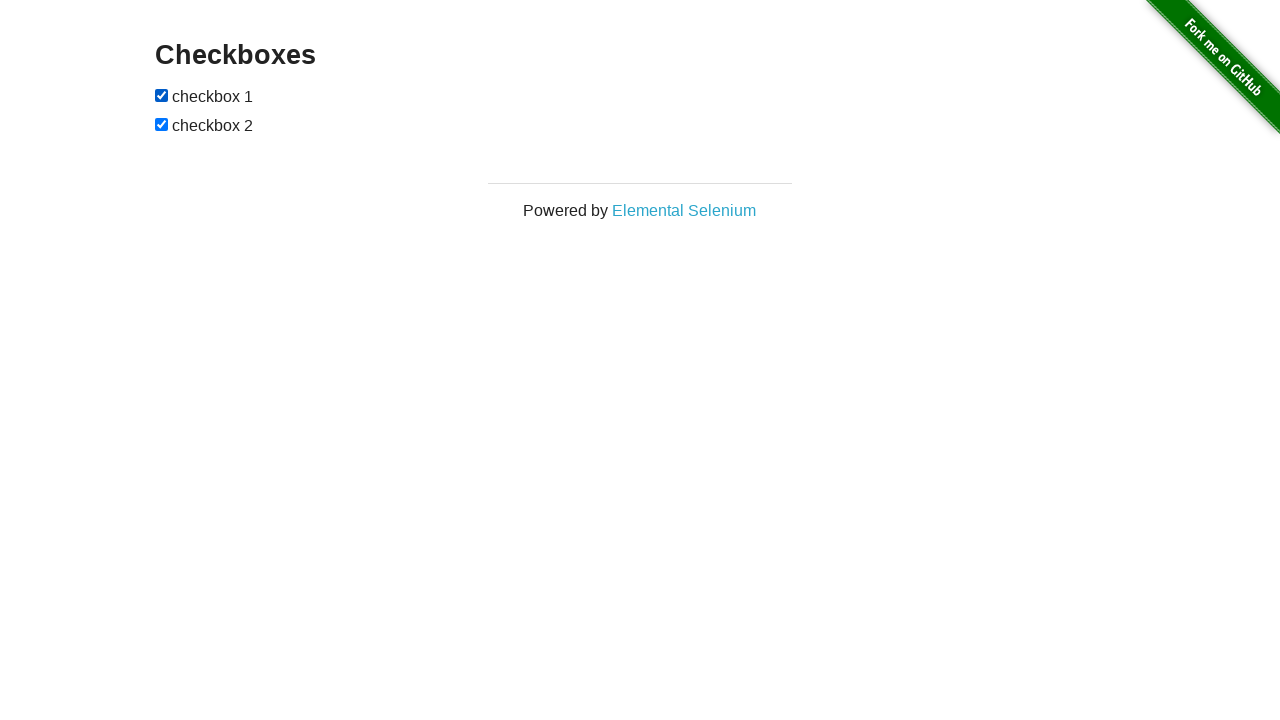

Verified that a checkbox is checked
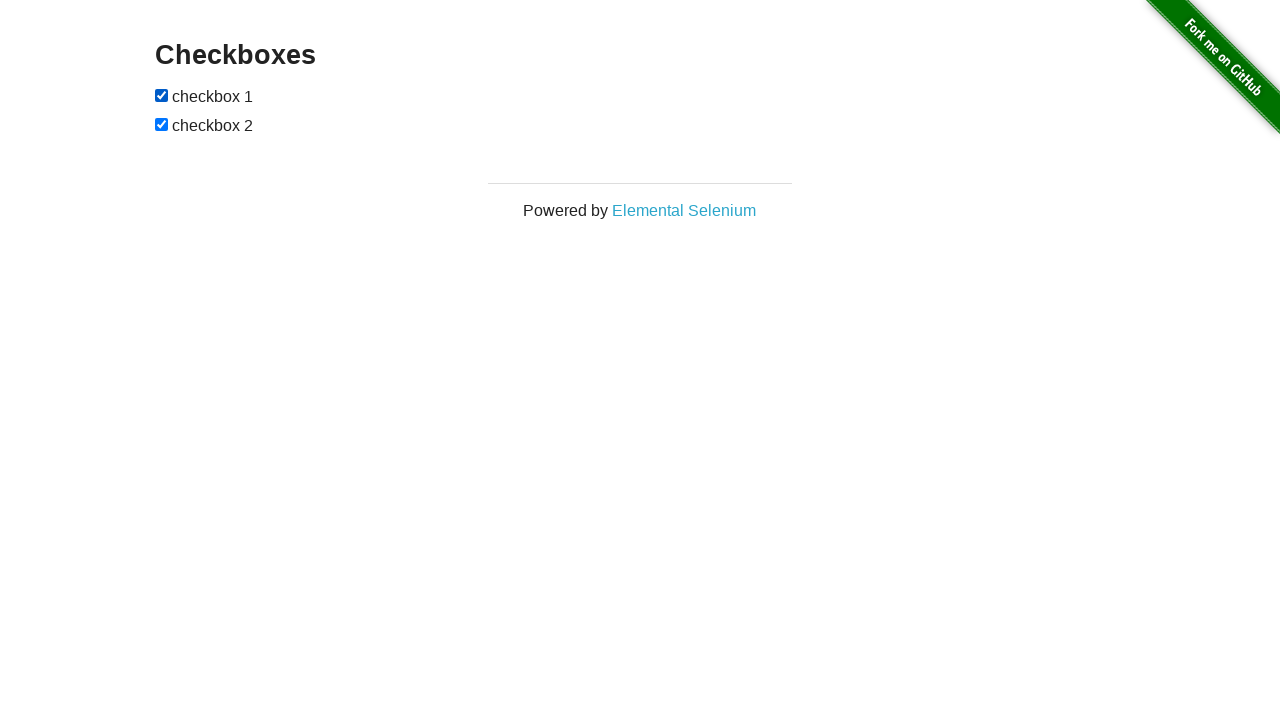

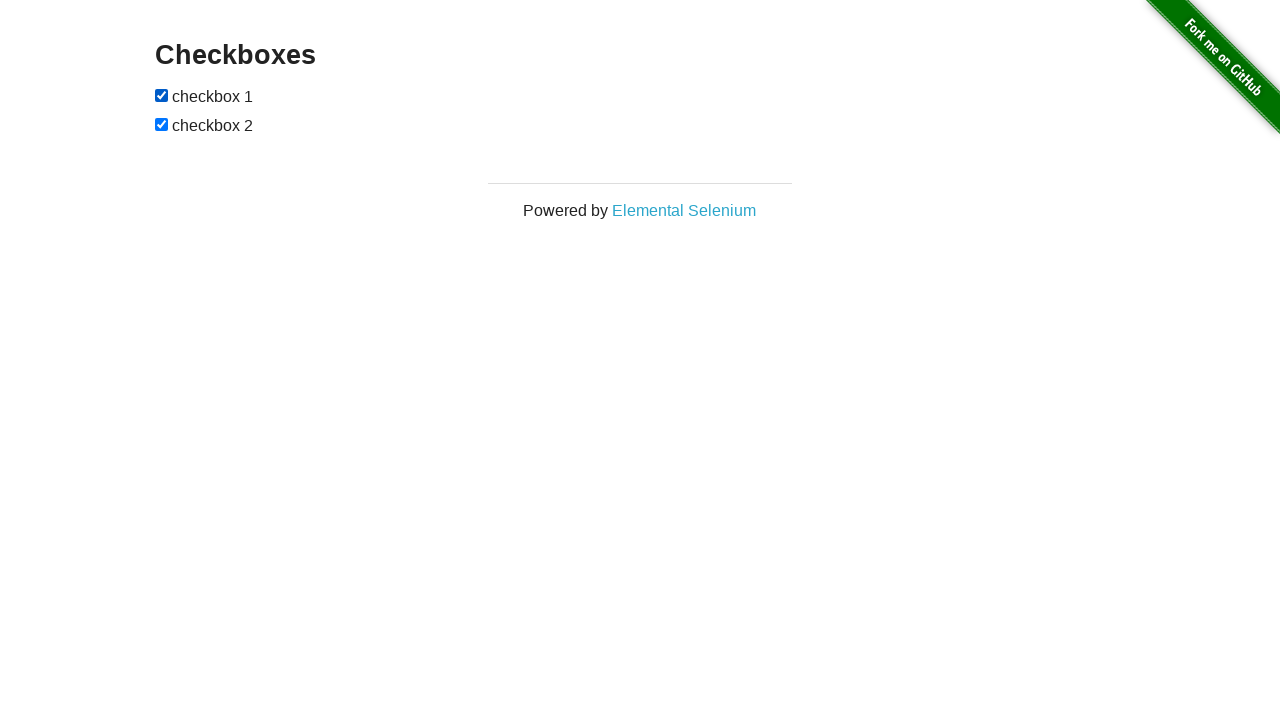